Tests handling of different alert types including confirmation alerts with OK/Cancel buttons and prompt alerts with text input

Starting URL: https://demo.automationtesting.in/Alerts.html

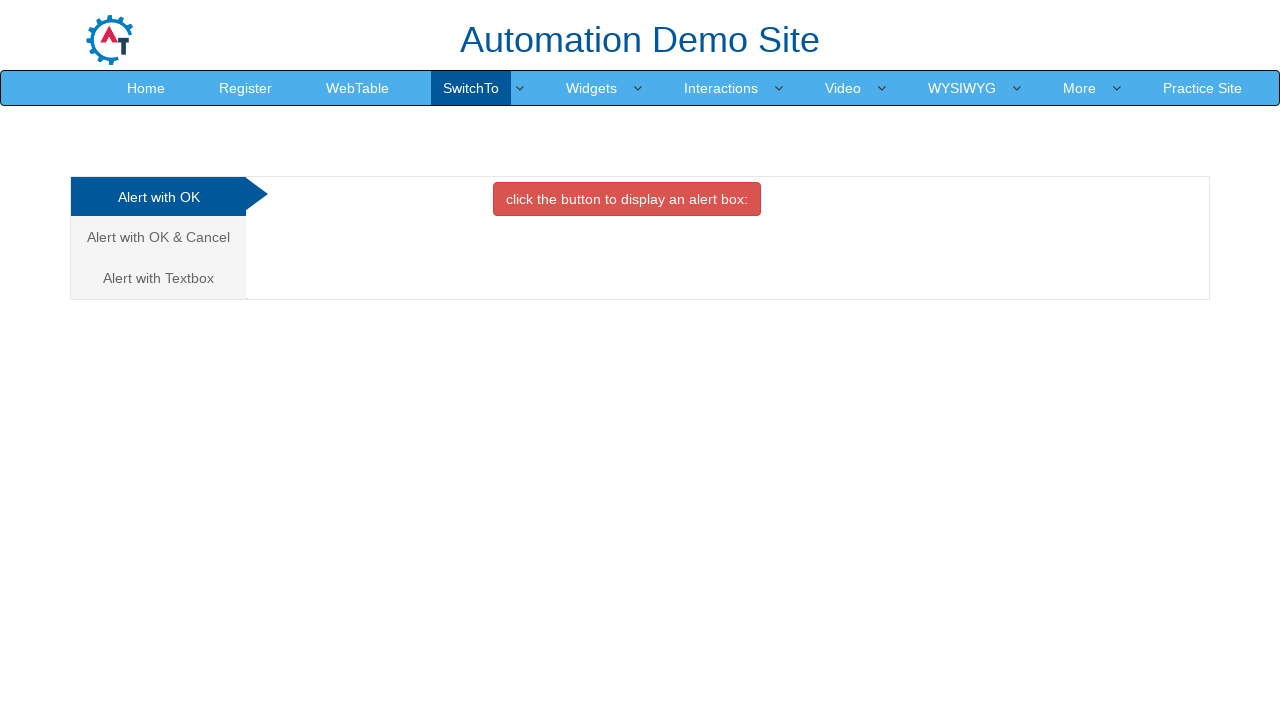

Clicked on 'Alert with OK & Cancel' tab at (158, 237) on a:has-text('Alert with OK & Cancel')
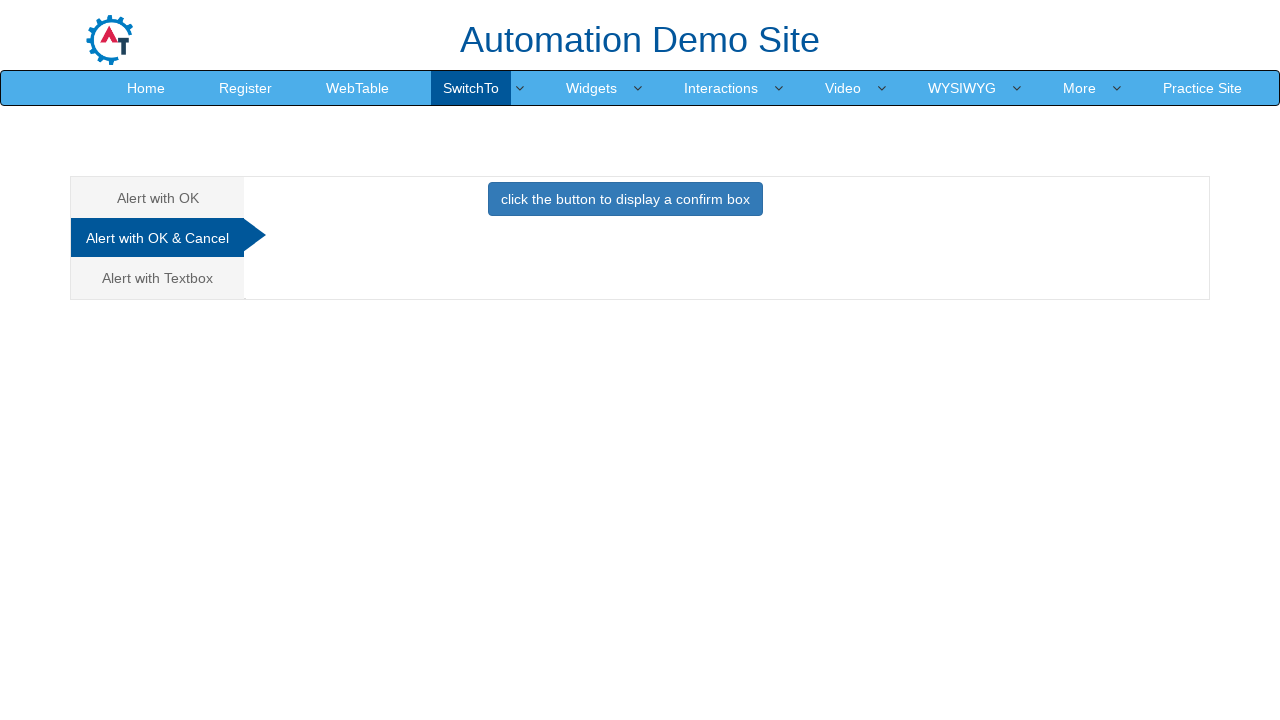

Clicked button to trigger confirmation alert at (625, 199) on xpath=(//button[contains(text(),'click the button')])[2]
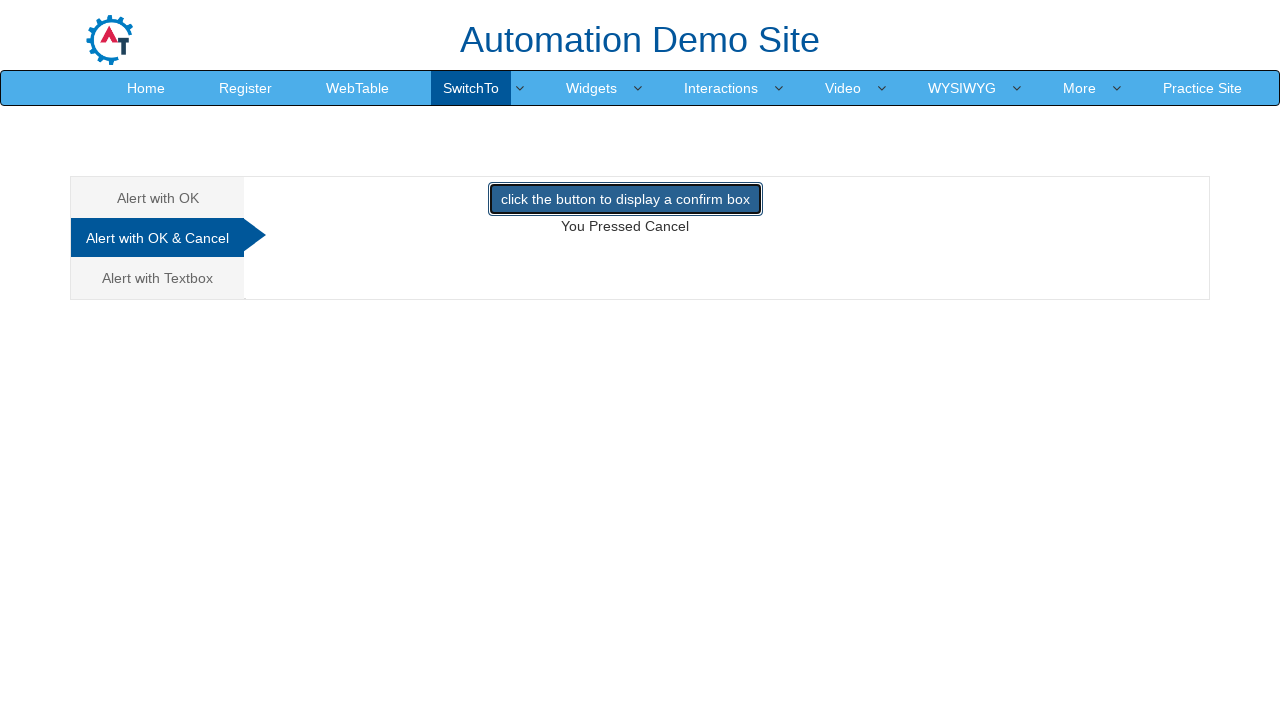

Set up dialog handler to dismiss and clicked confirmation alert button at (625, 199) on xpath=(//button[contains(text(),'click the button')])[2]
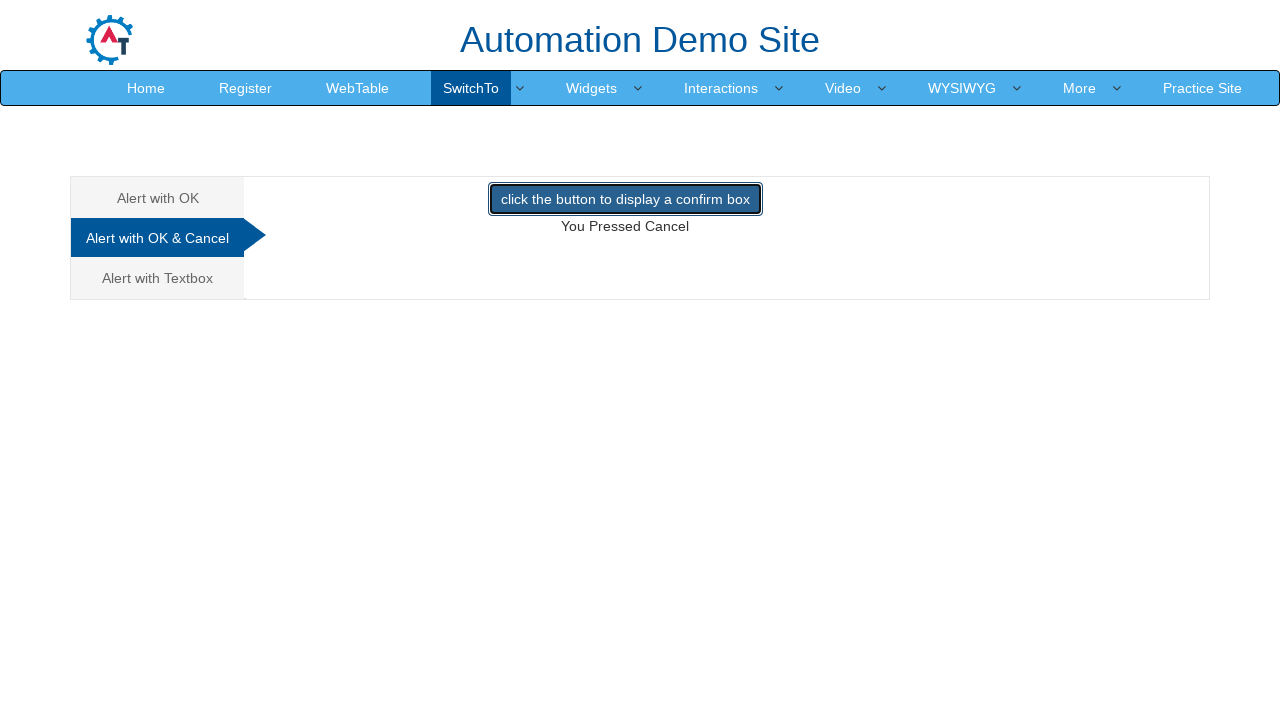

Clicked on 'Alert with Textbox' tab at (158, 278) on a:has-text('Alert with Textbox')
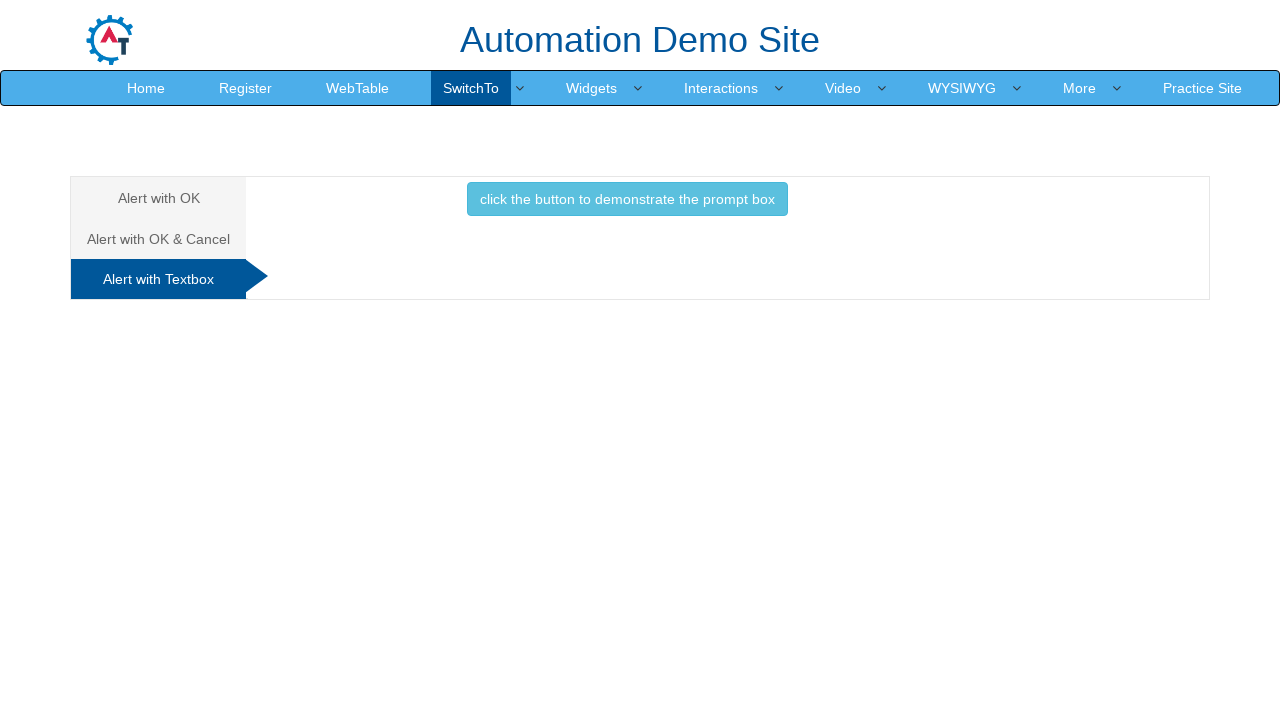

Set up dialog handler to accept prompt with 'somnath shinde' and clicked prompt alert button at (627, 199) on xpath=//button[contains(text(),'click the button to demonstrate')]
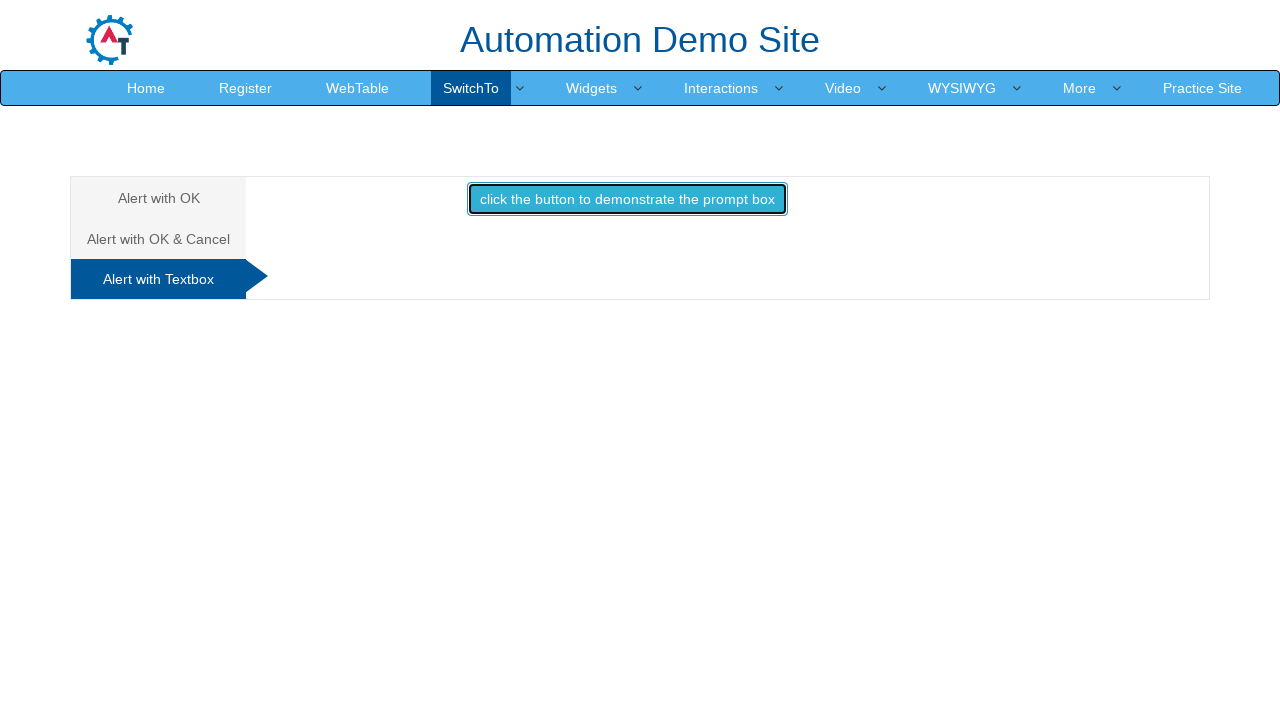

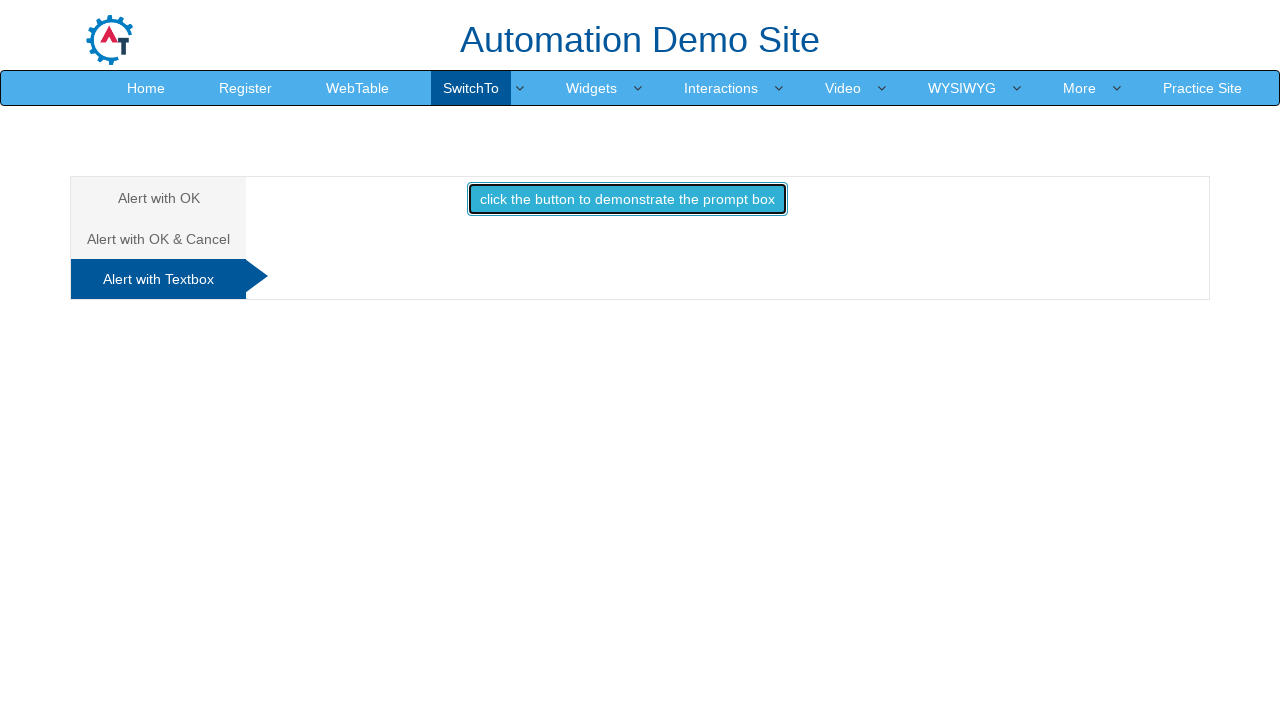